Tests that a webpage loads correctly while blocking a specific image URL using route interception, then verifies the page title contains expected text.

Starting URL: https://bonigarcia.dev/selenium-webdriver-java/

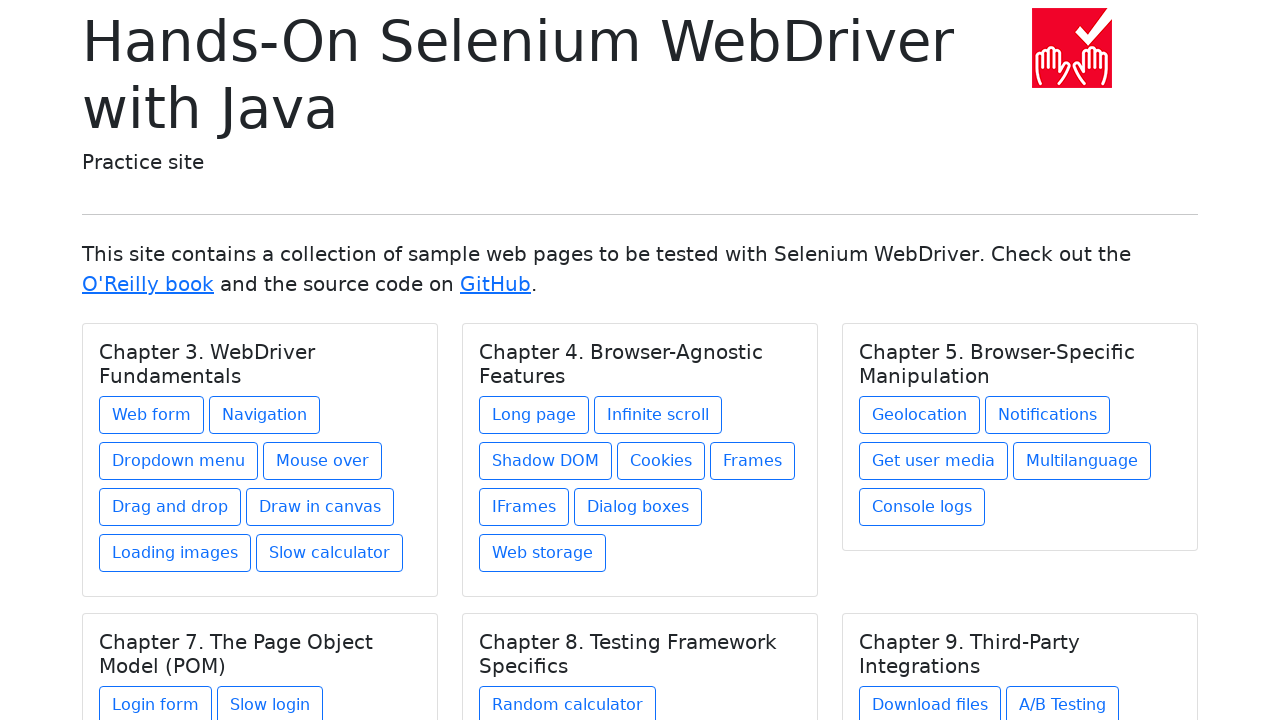

Set up route interception to block image URL
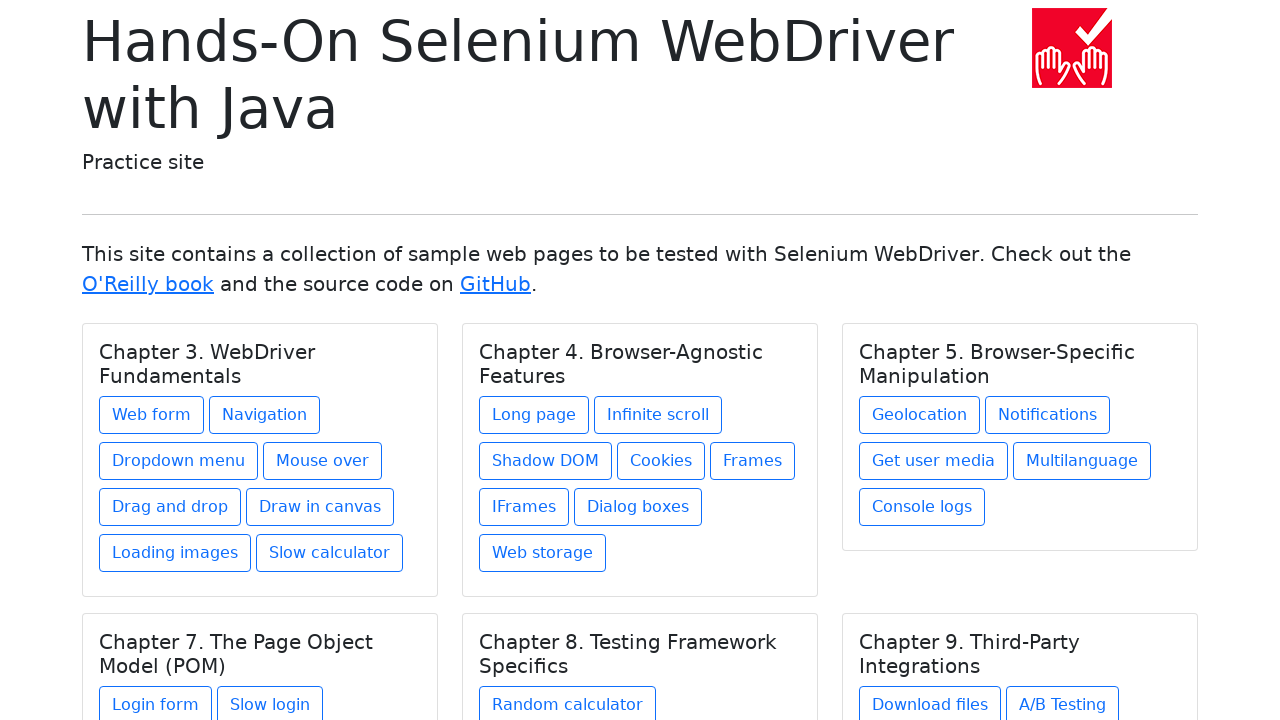

Reloaded page to apply route blocking
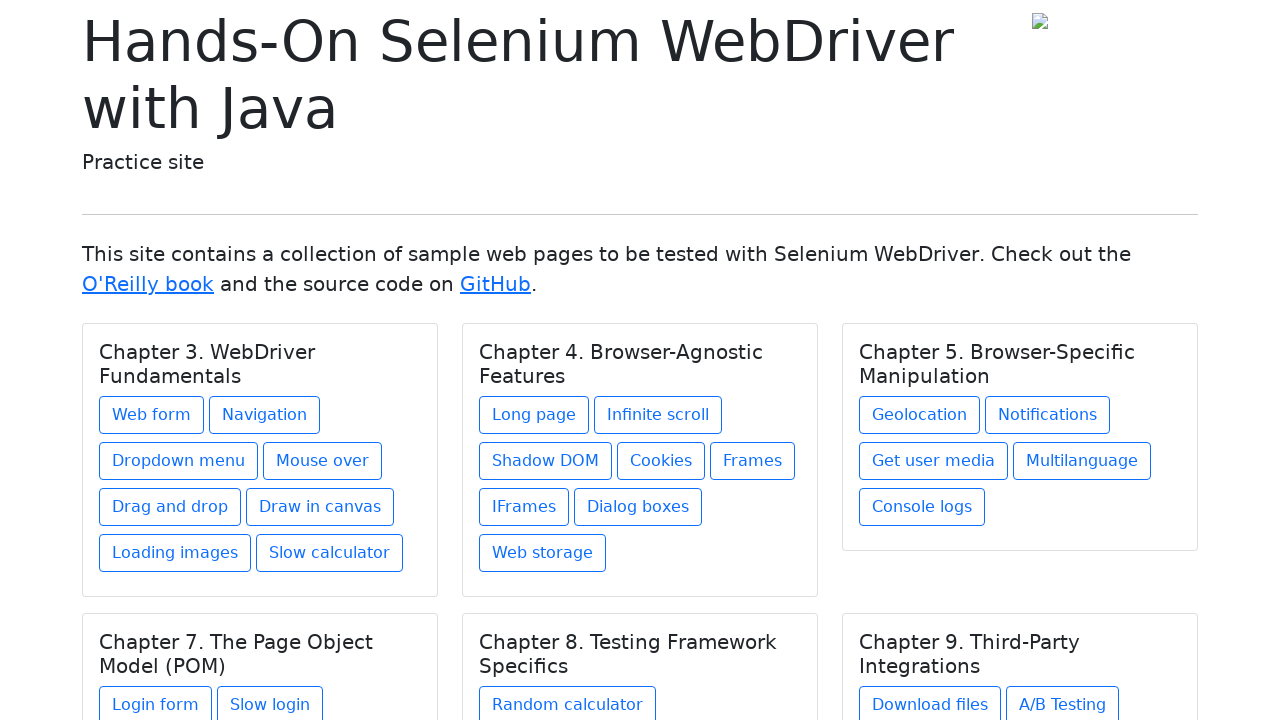

Waited for page DOM to load
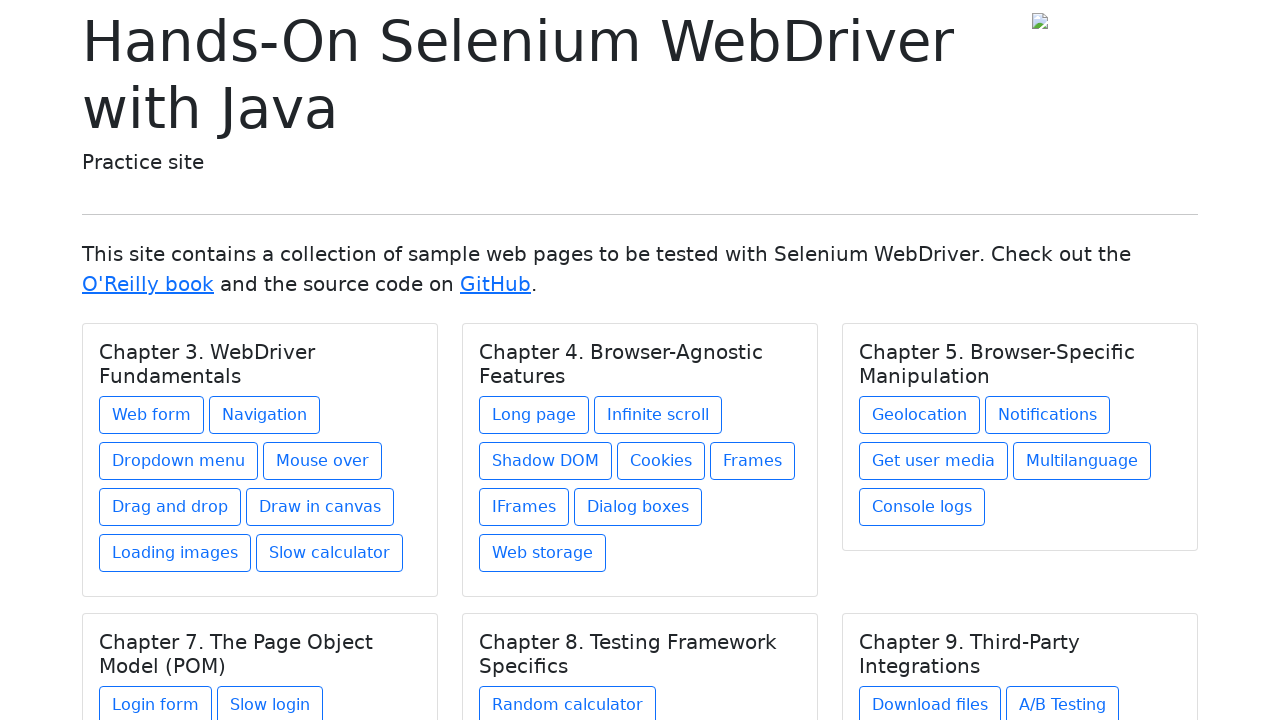

Verified page title contains 'Selenium WebDriver'
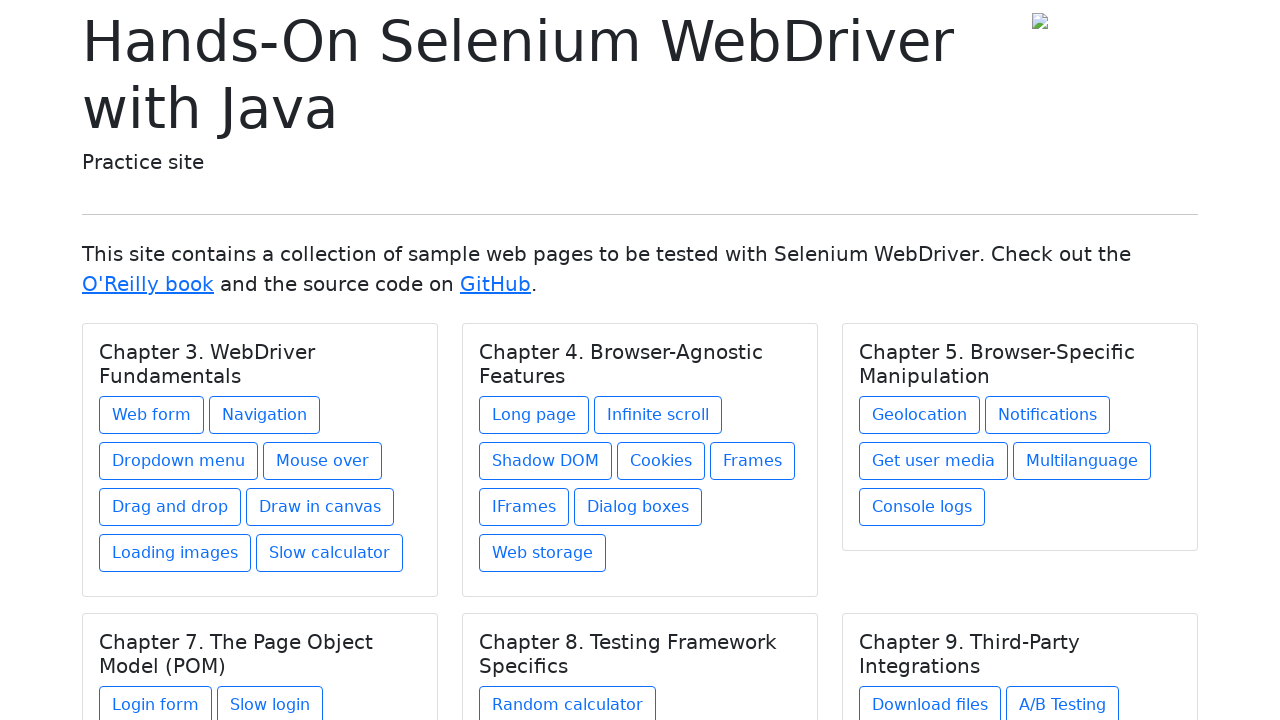

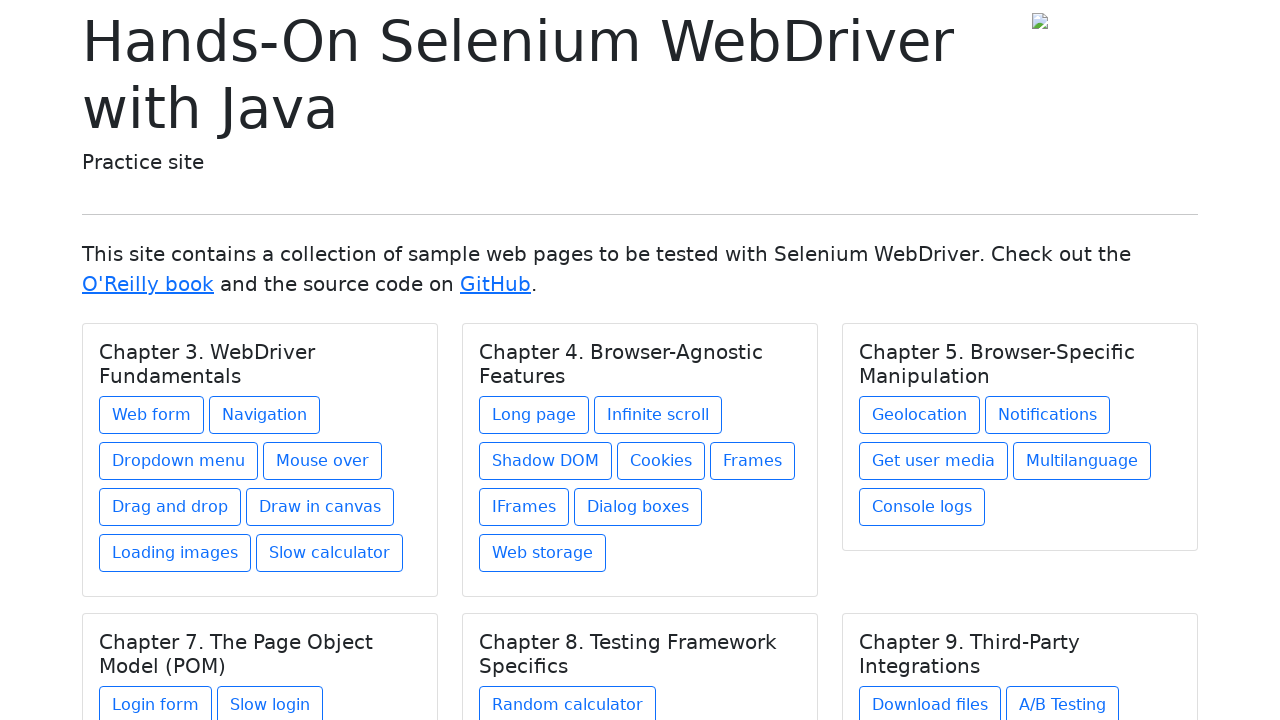